Navigates to DuckDuckGo homepage and takes a screenshot to verify the page loads correctly

Starting URL: https://www.duckduckgo.com

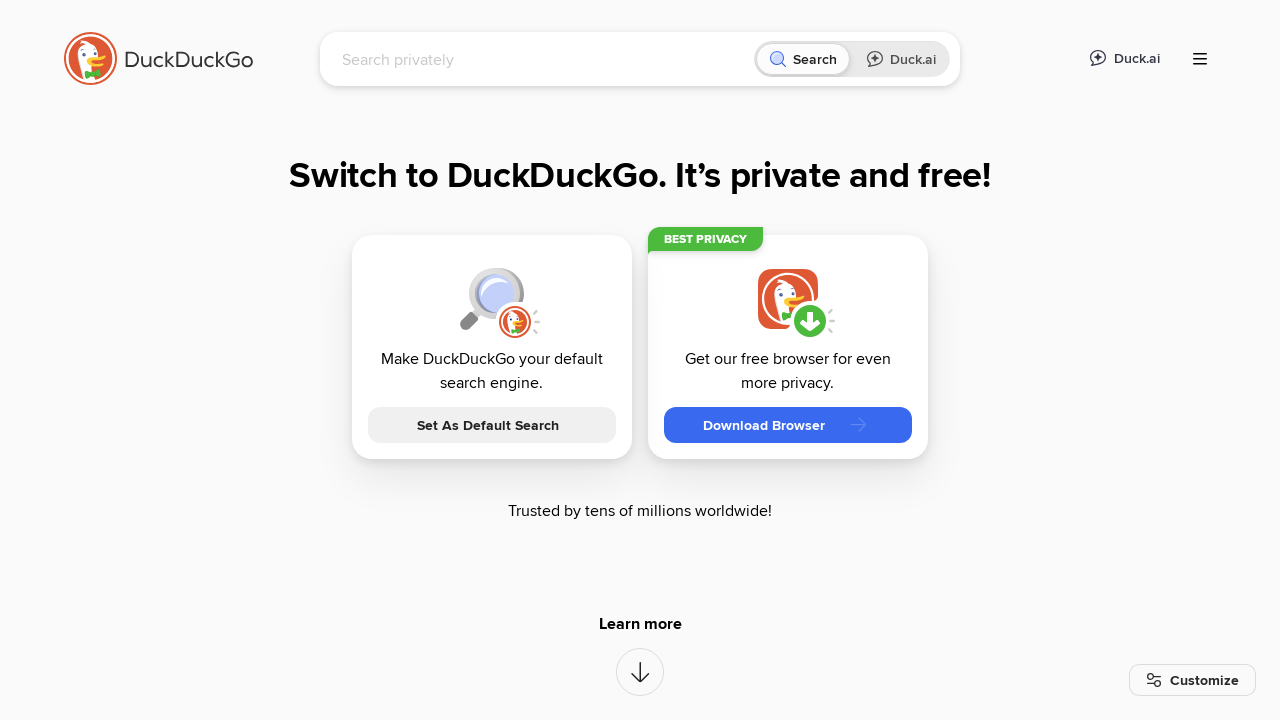

Navigated to DuckDuckGo homepage
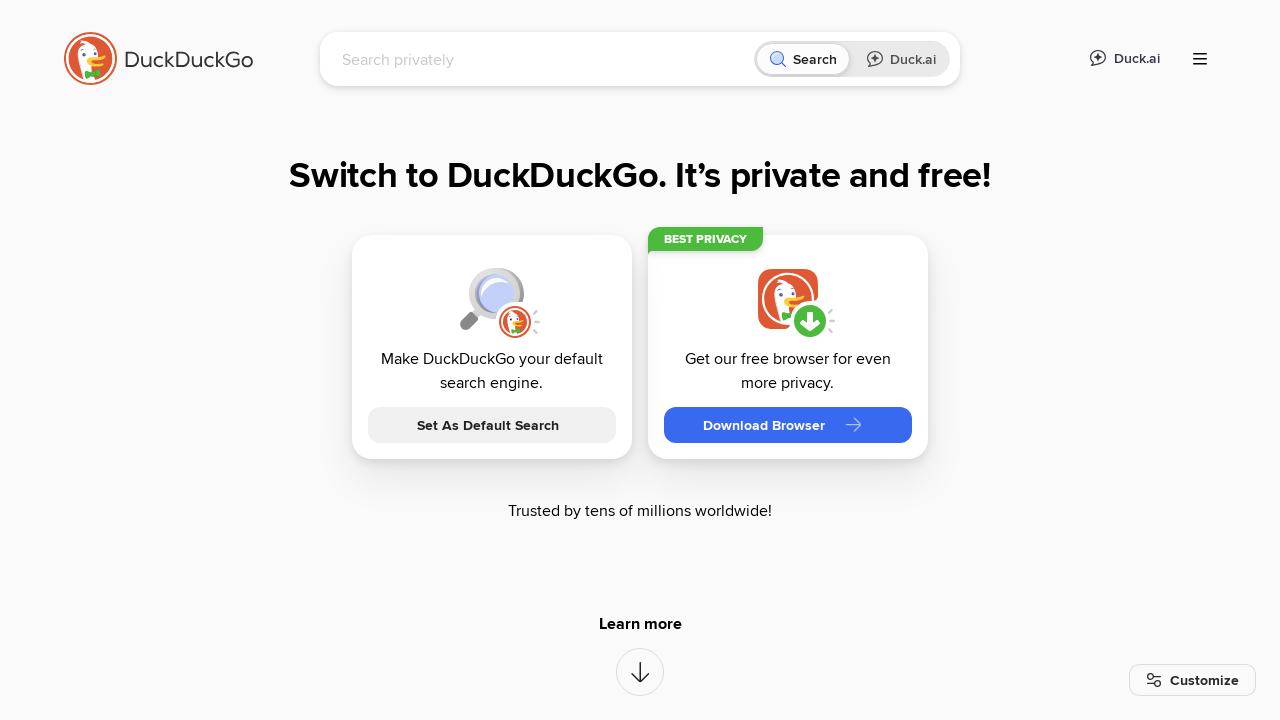

Search input field loaded and is ready
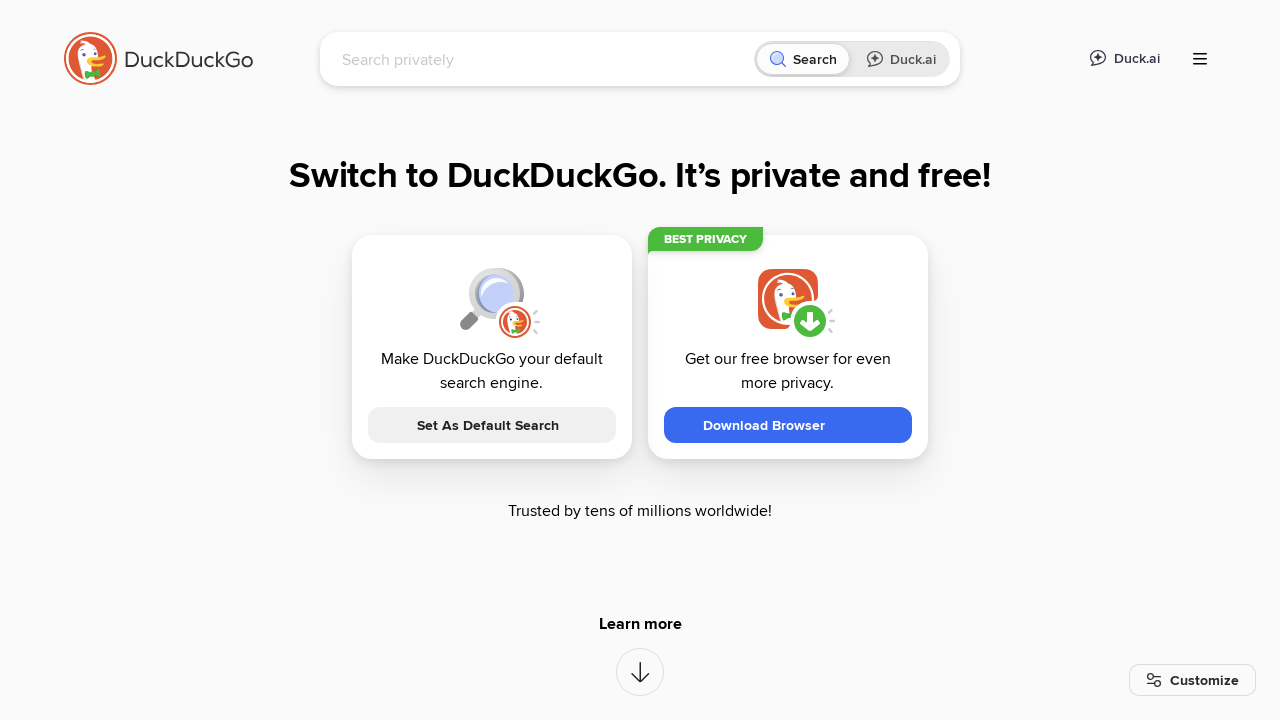

DuckDuckGo homepage fully loaded and verified
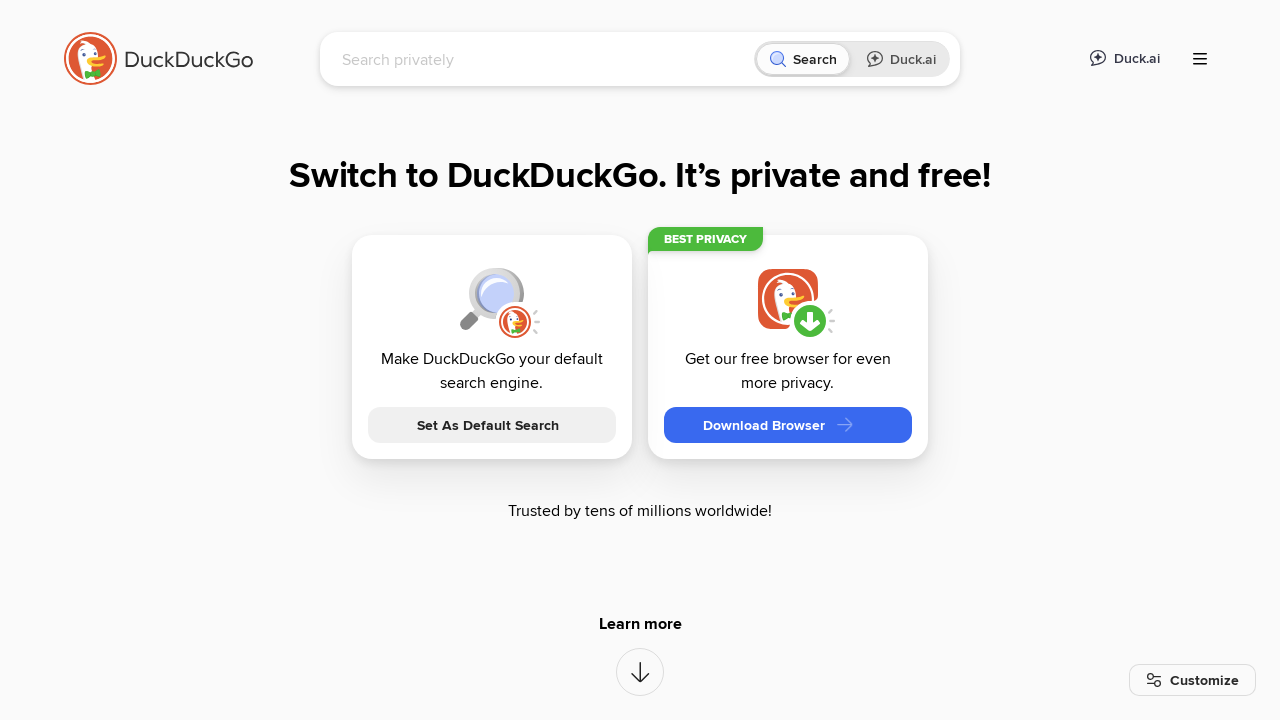

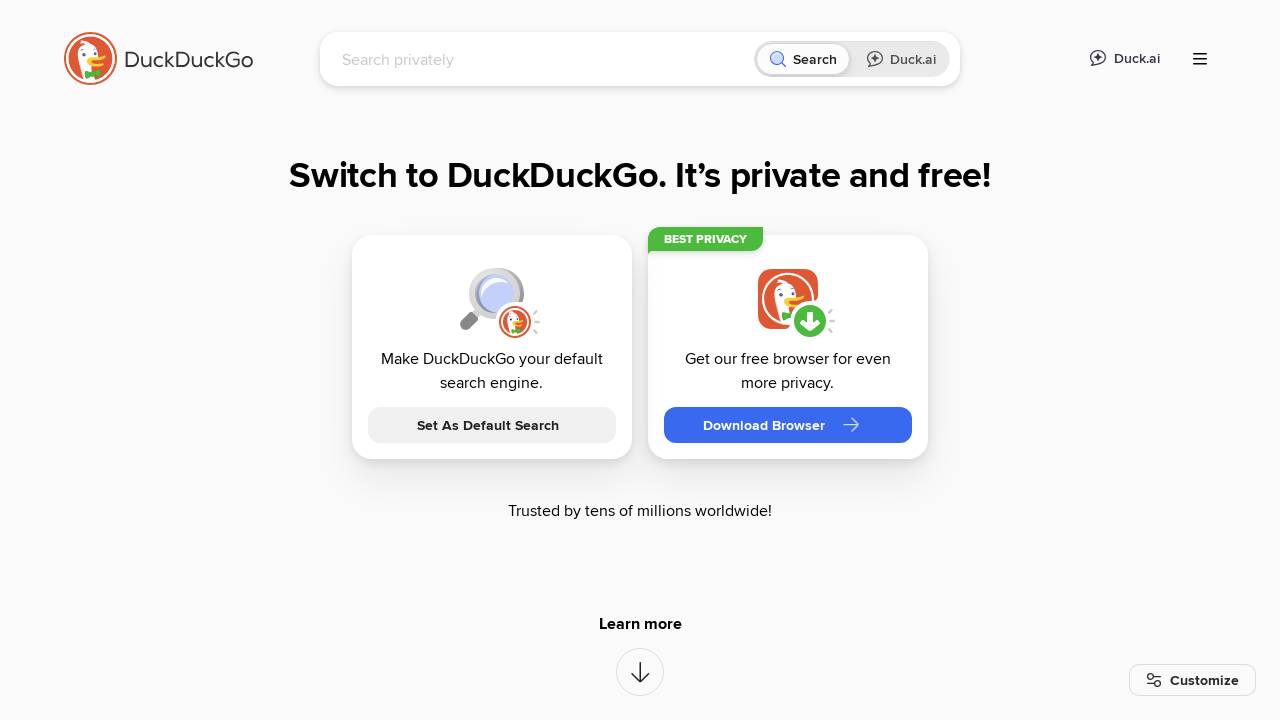